Tests checkbox functionality by navigating to checkboxes page and ensuring both checkboxes are selected

Starting URL: https://the-internet.herokuapp.com/

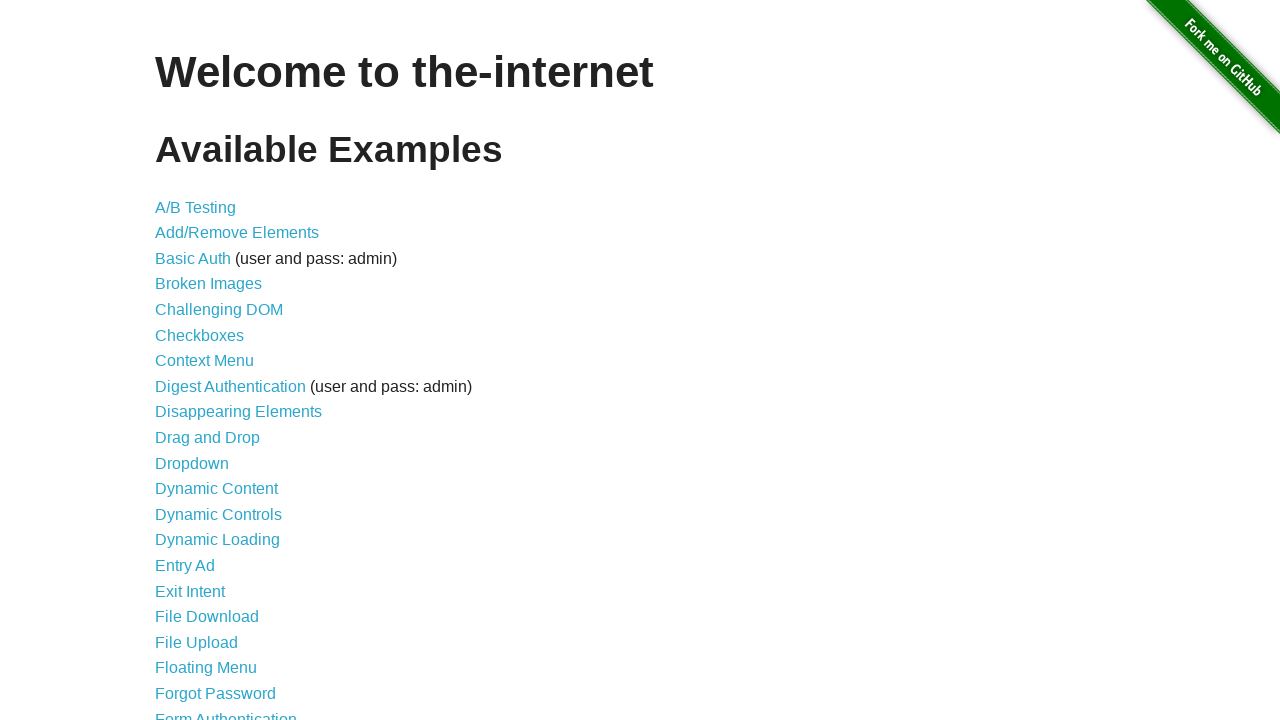

Clicked on Checkboxes link to navigate to checkboxes page at (200, 335) on a[href='/checkboxes']
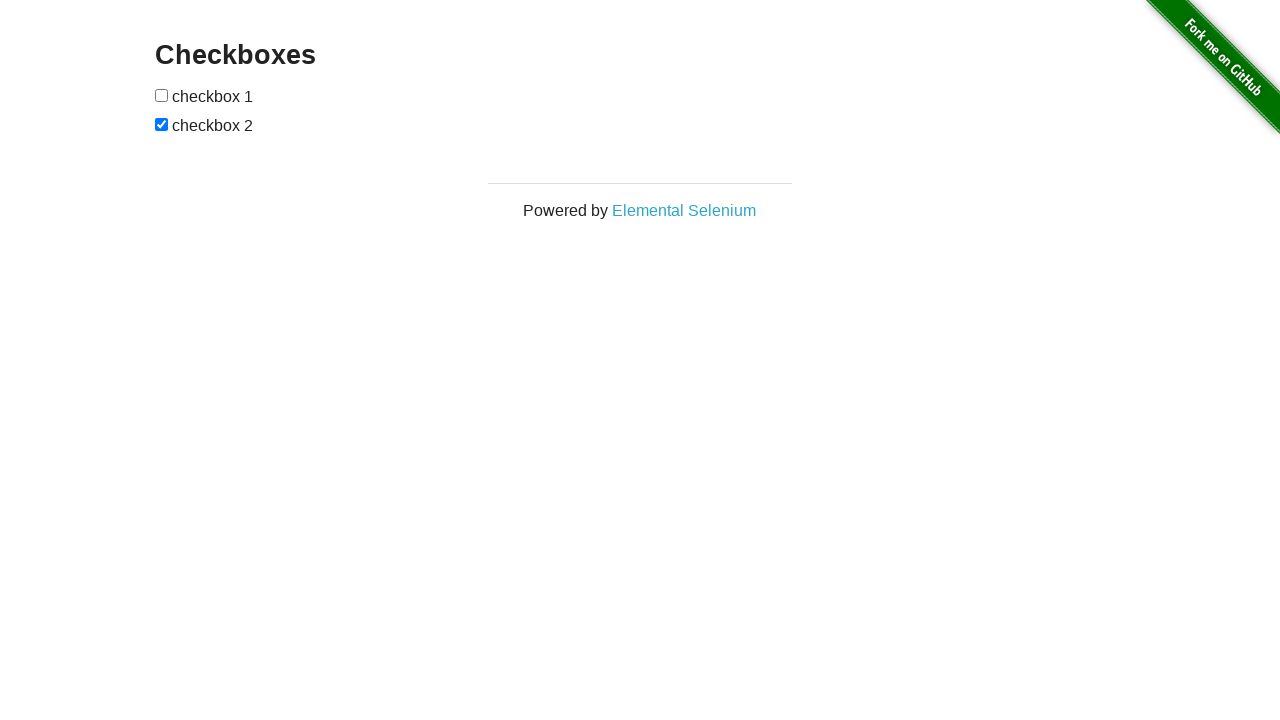

Located first checkbox element
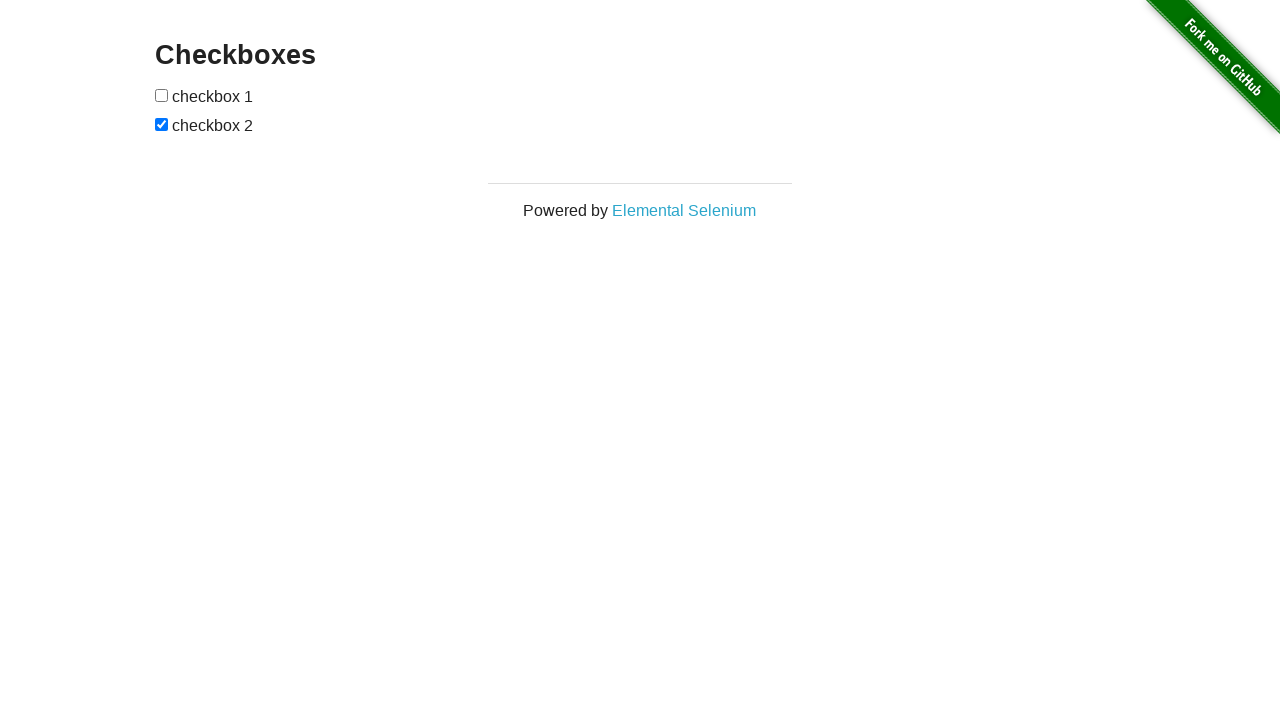

Located second checkbox element
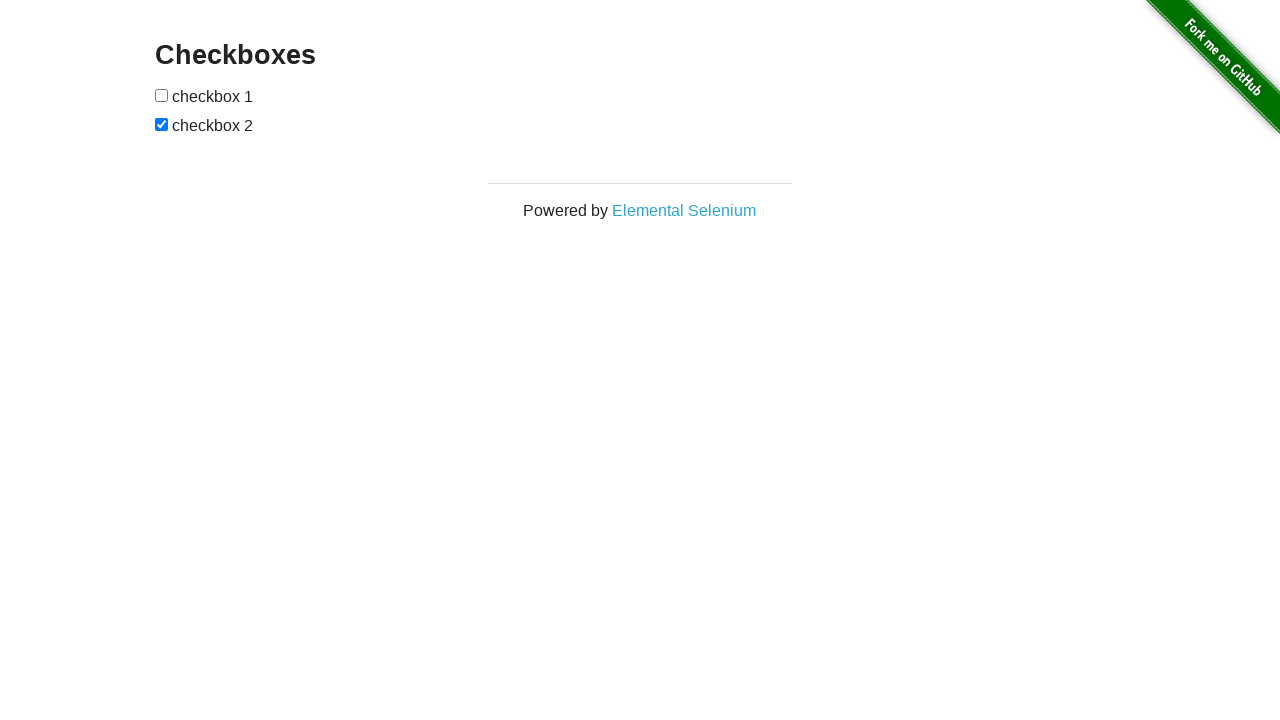

First checkbox was unchecked, clicked to select it at (162, 95) on #checkboxes input >> nth=0
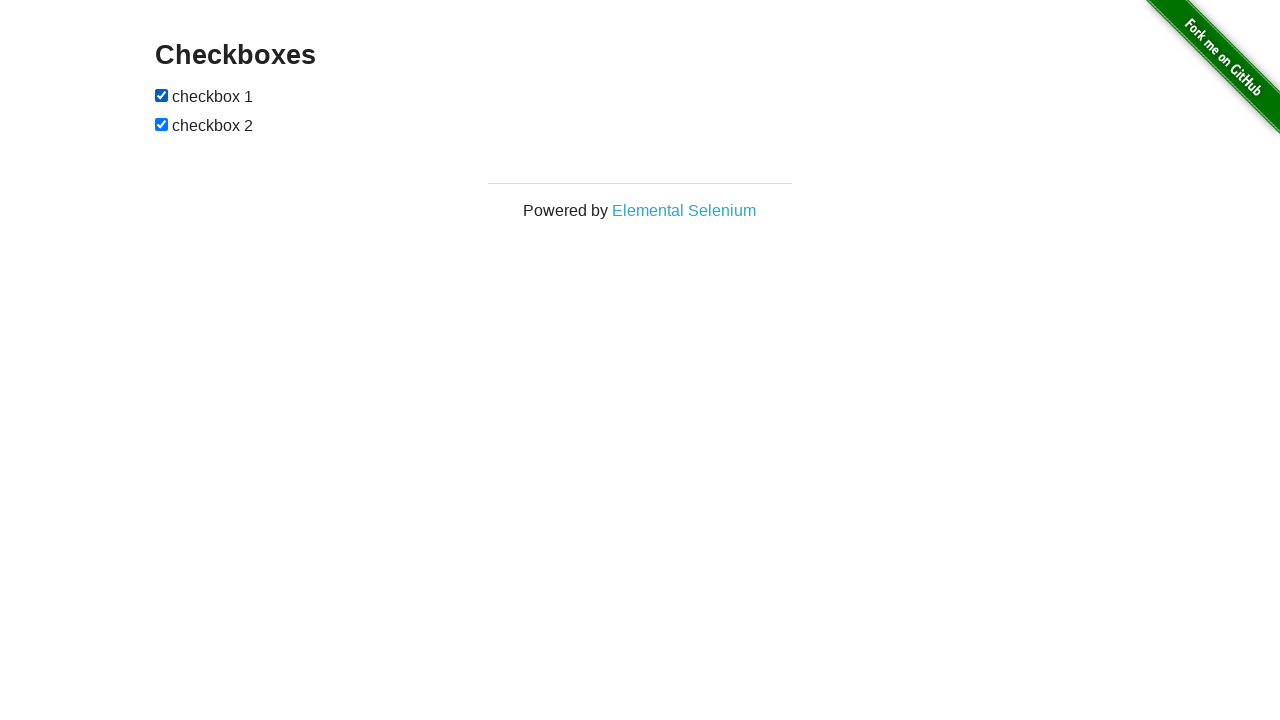

Second checkbox was already checked
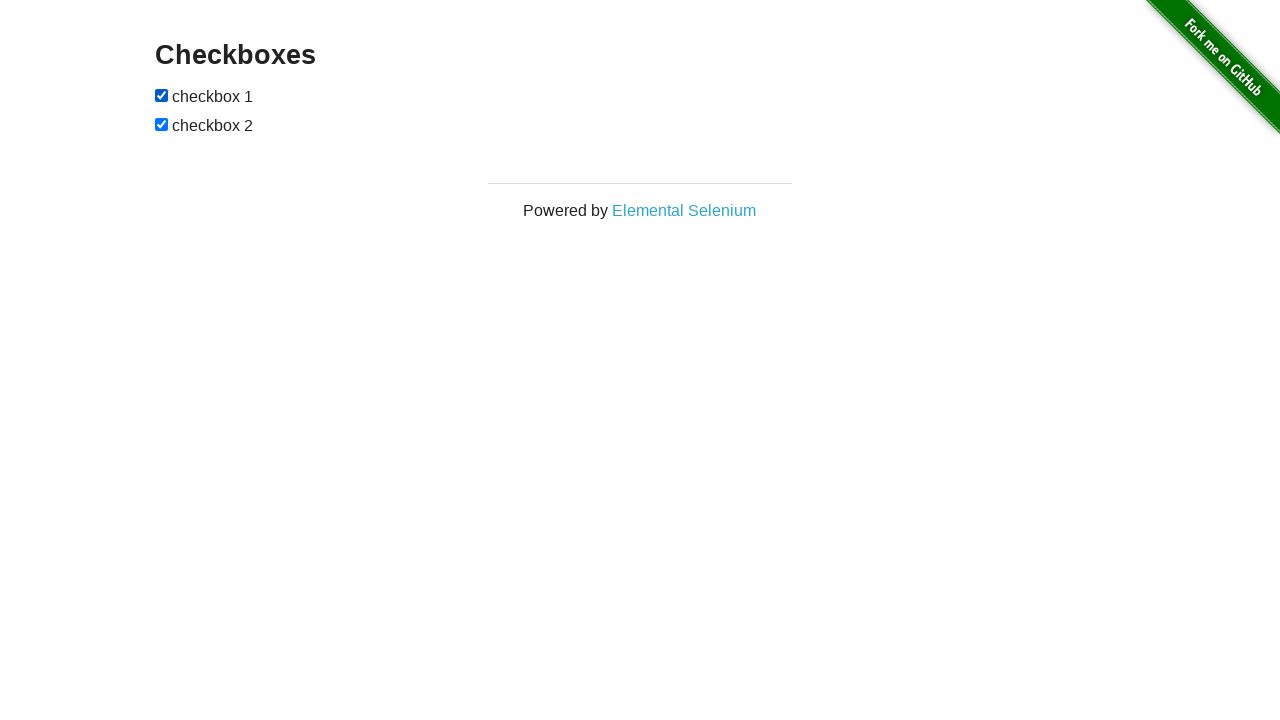

Verified first checkbox is selected
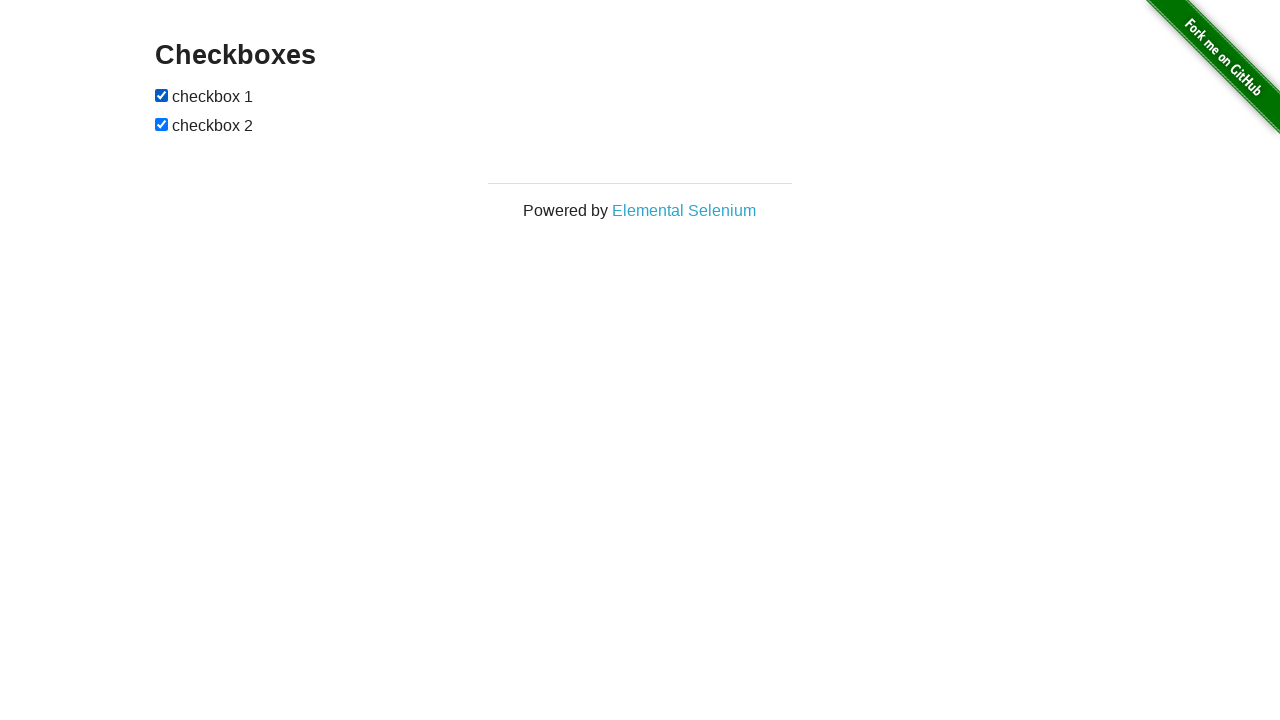

Verified second checkbox is selected - test passed
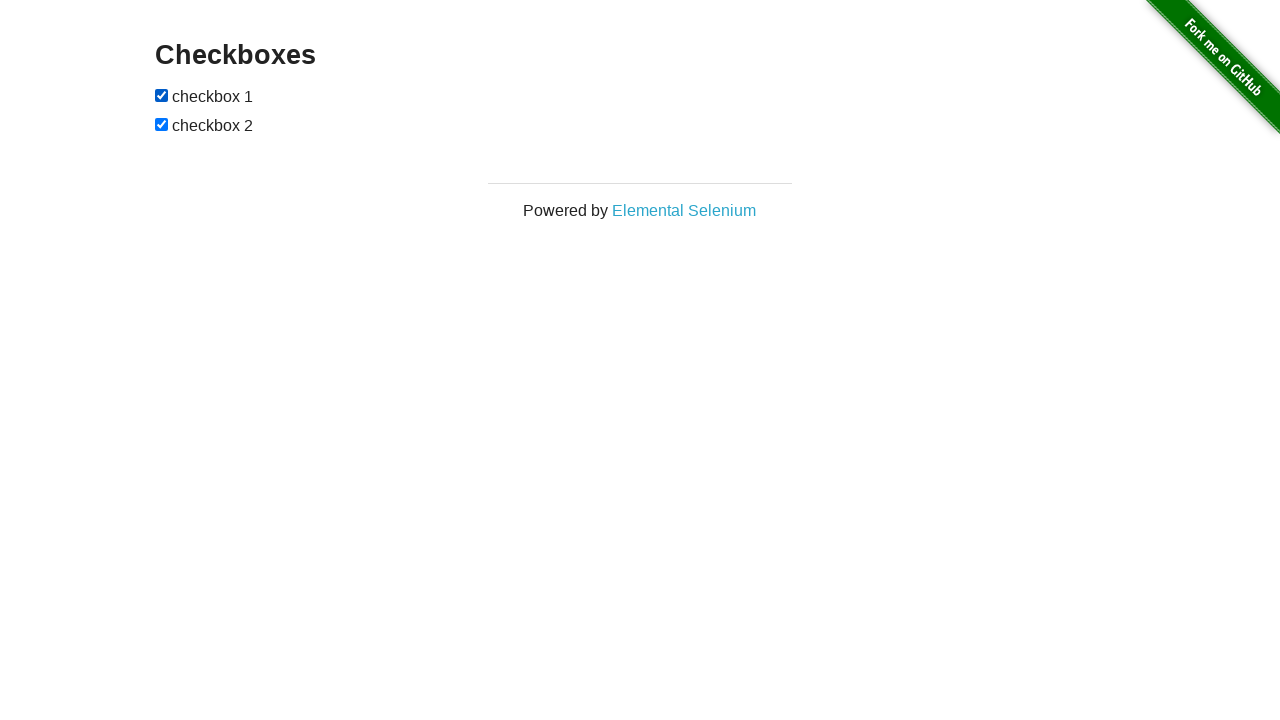

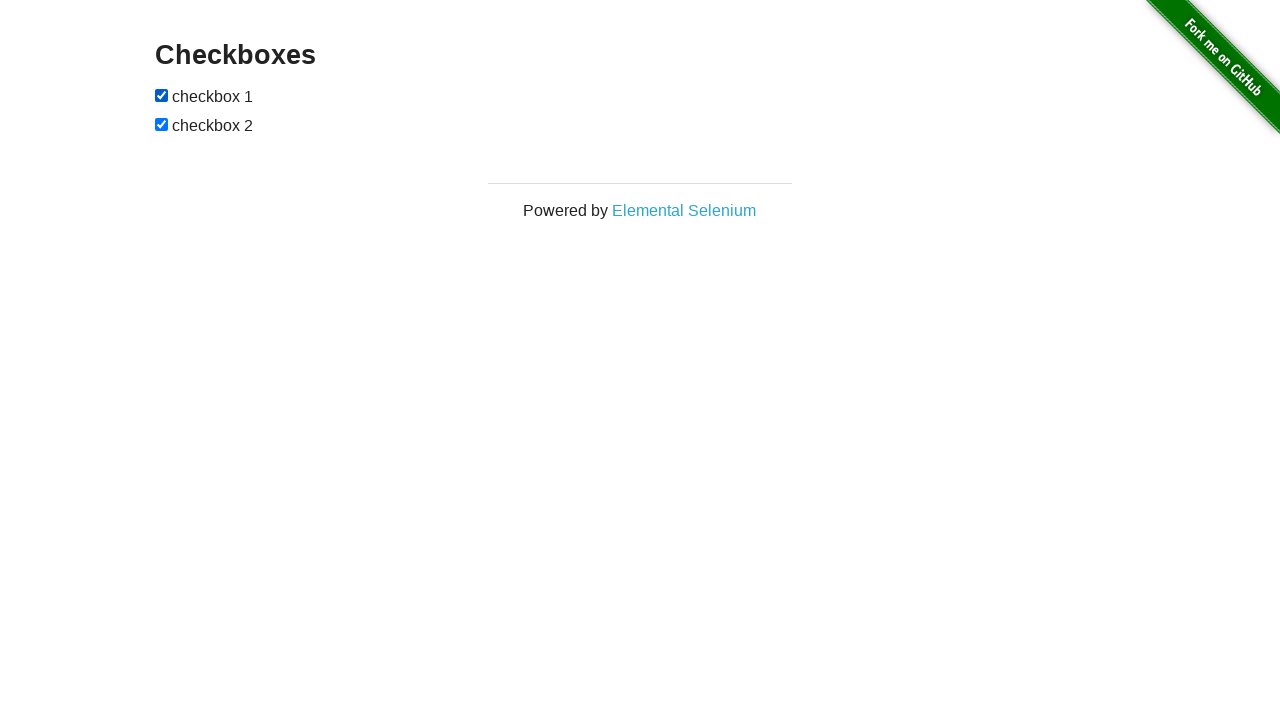